Tests dropdown/select element interactions by selecting options using visible text, index, and value attribute on a training website

Starting URL: https://training-support.net/webelements/selects

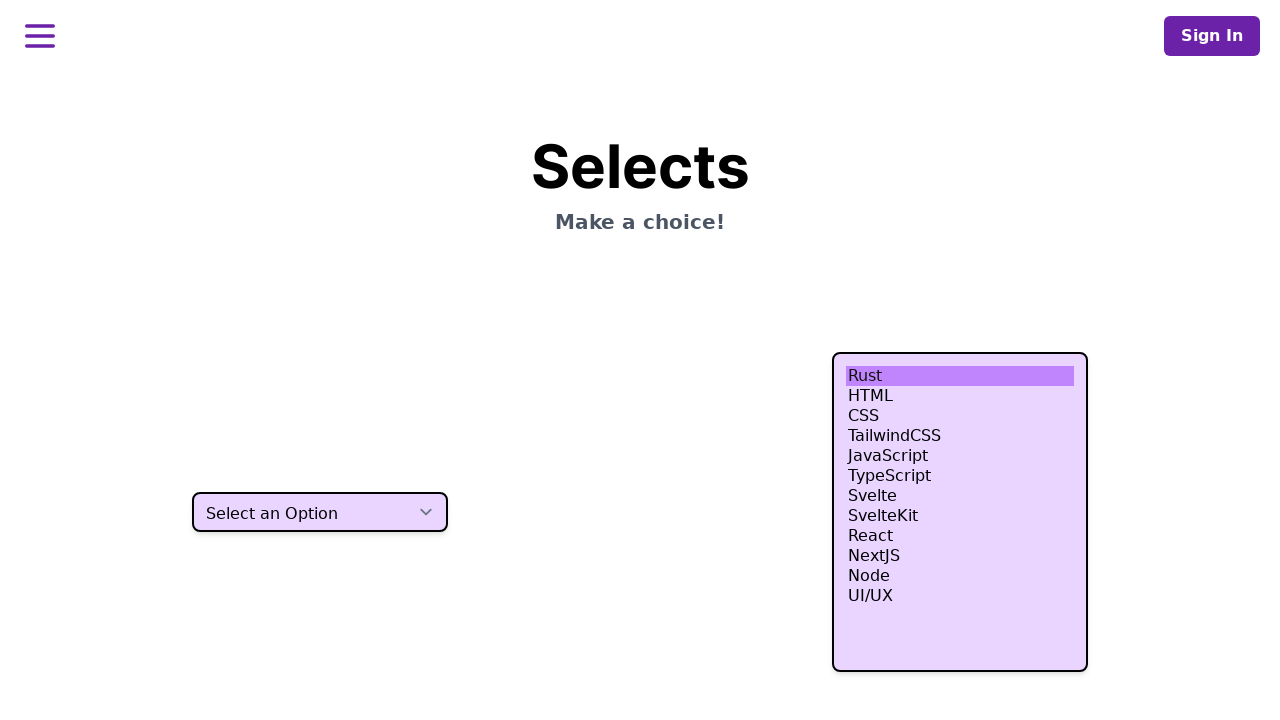

Selected 'Two' from dropdown using visible text on select.h-10
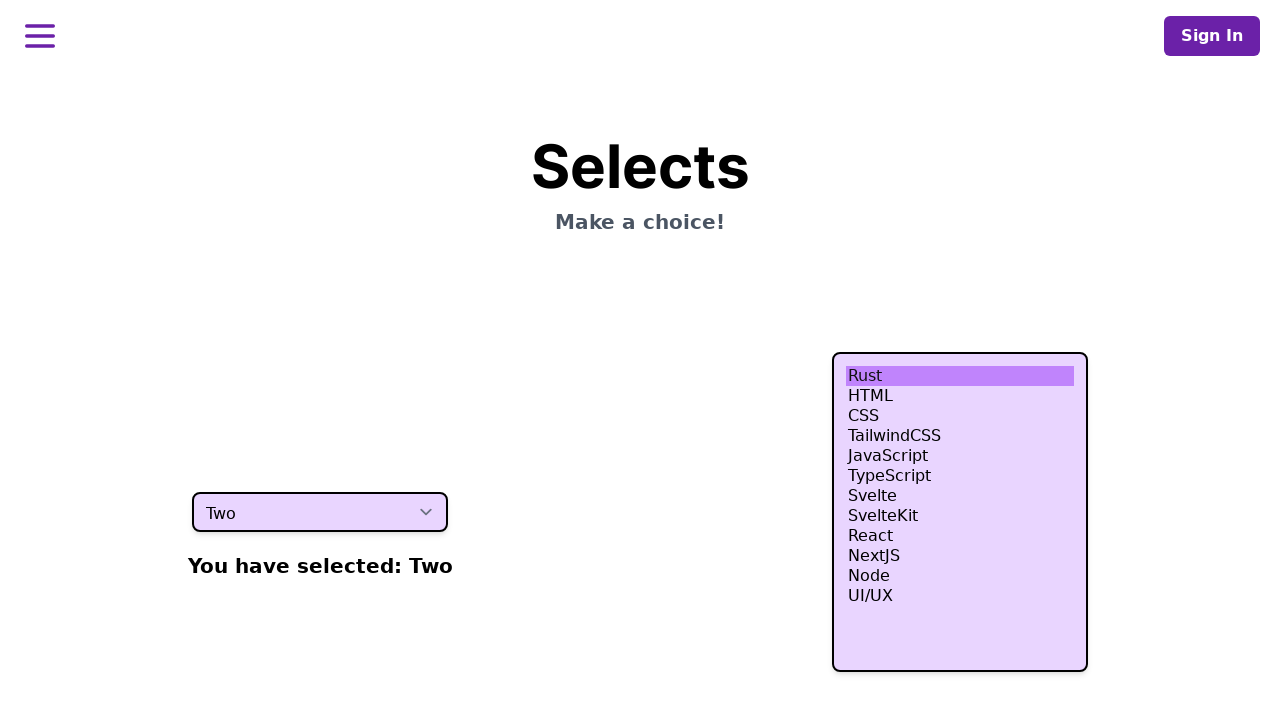

Selected fourth option from dropdown using index 3 on select.h-10
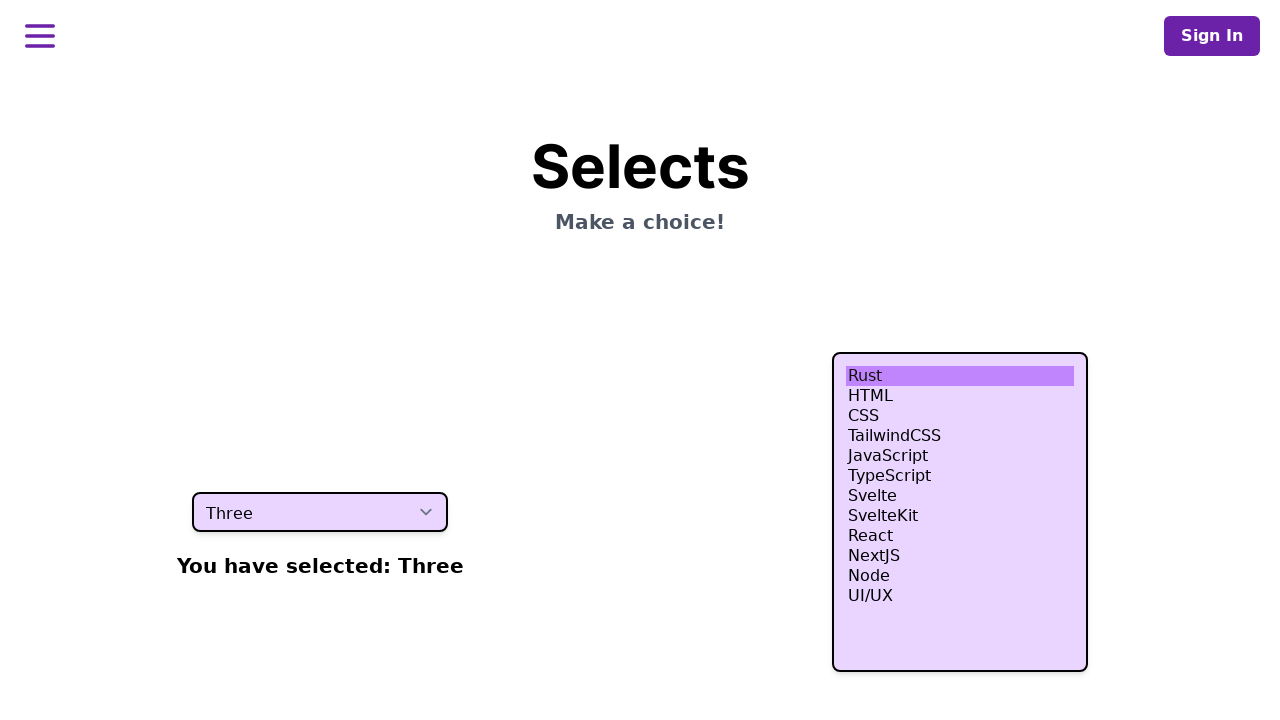

Selected option with value 'four' from dropdown on select.h-10
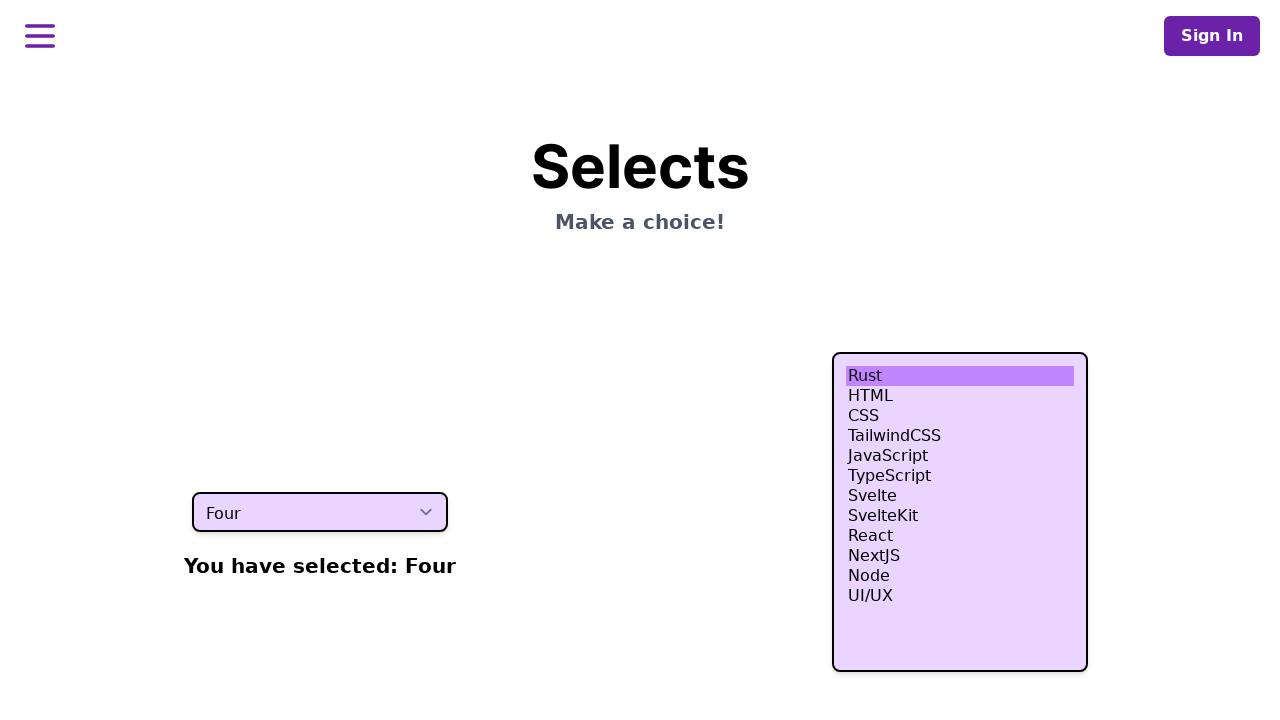

Verified dropdown element is present and interactive
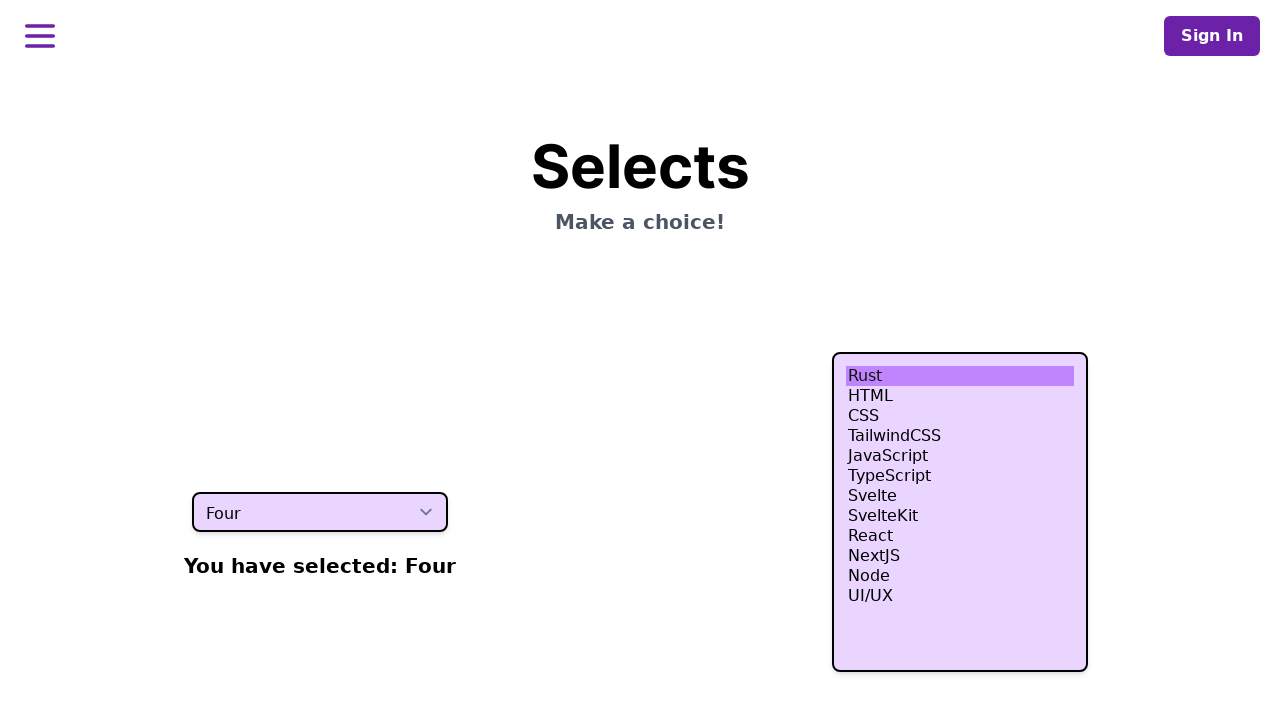

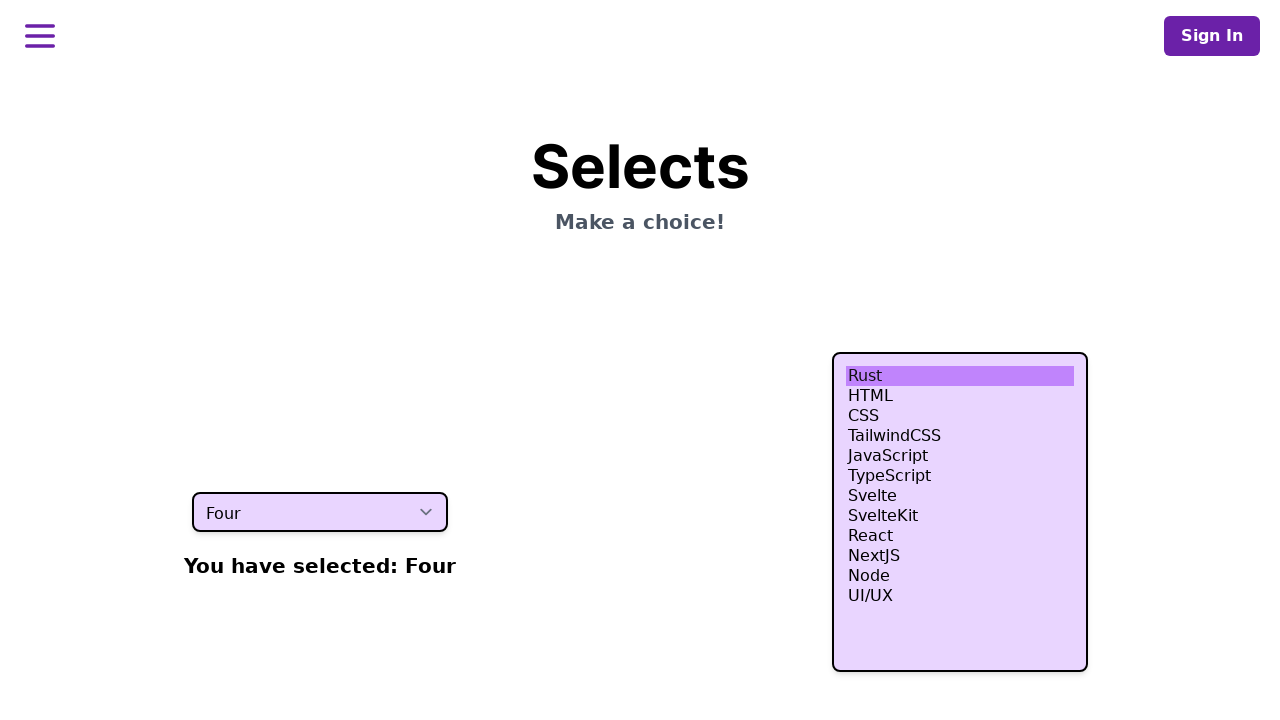